Tests drag and drop functionality on the jQuery UI demo page by dragging an element and dropping it onto a target within an iframe

Starting URL: https://jqueryui.com/droppable/

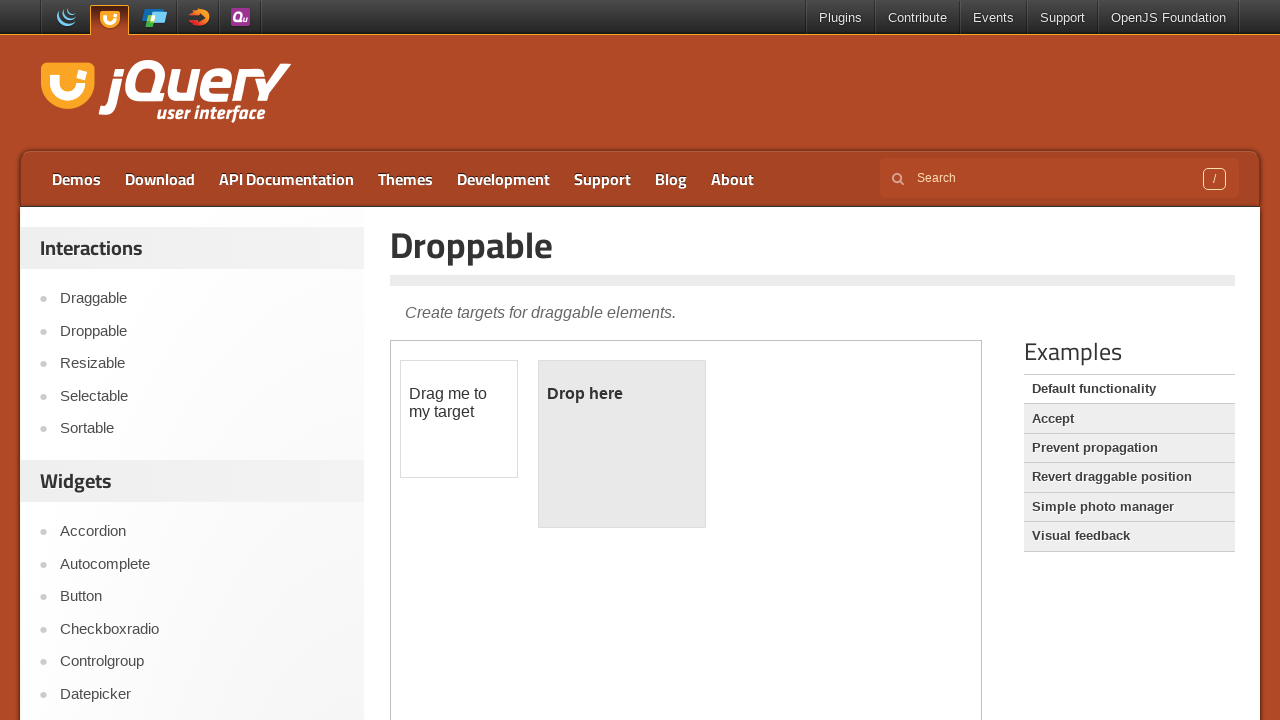

Located the iframe containing the drag and drop demo
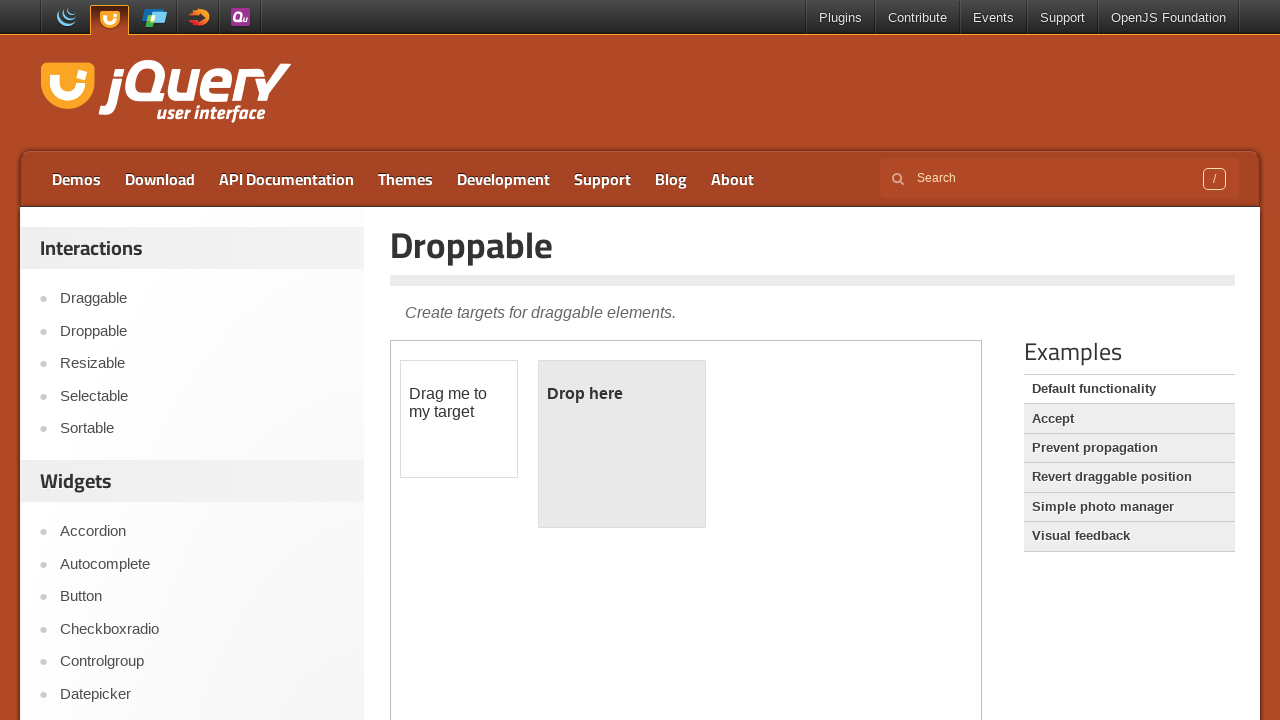

Located the draggable source element with id 'draggable'
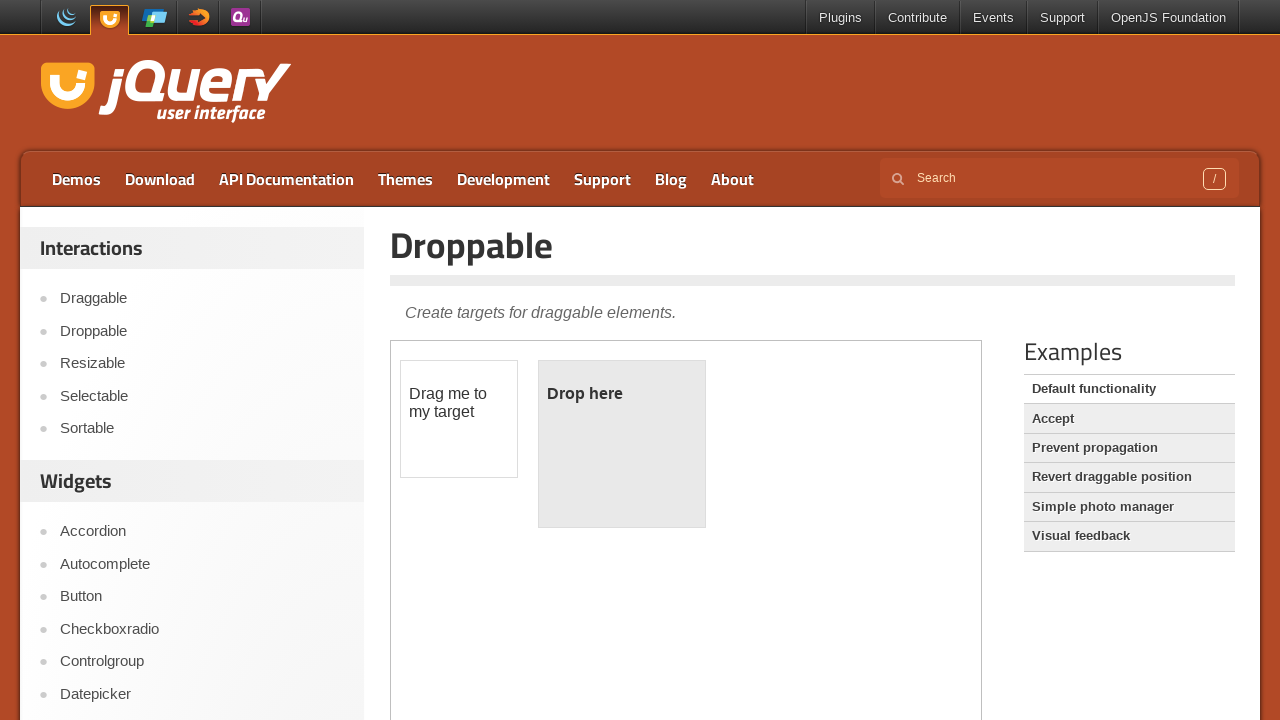

Located the droppable target element with id 'droppable'
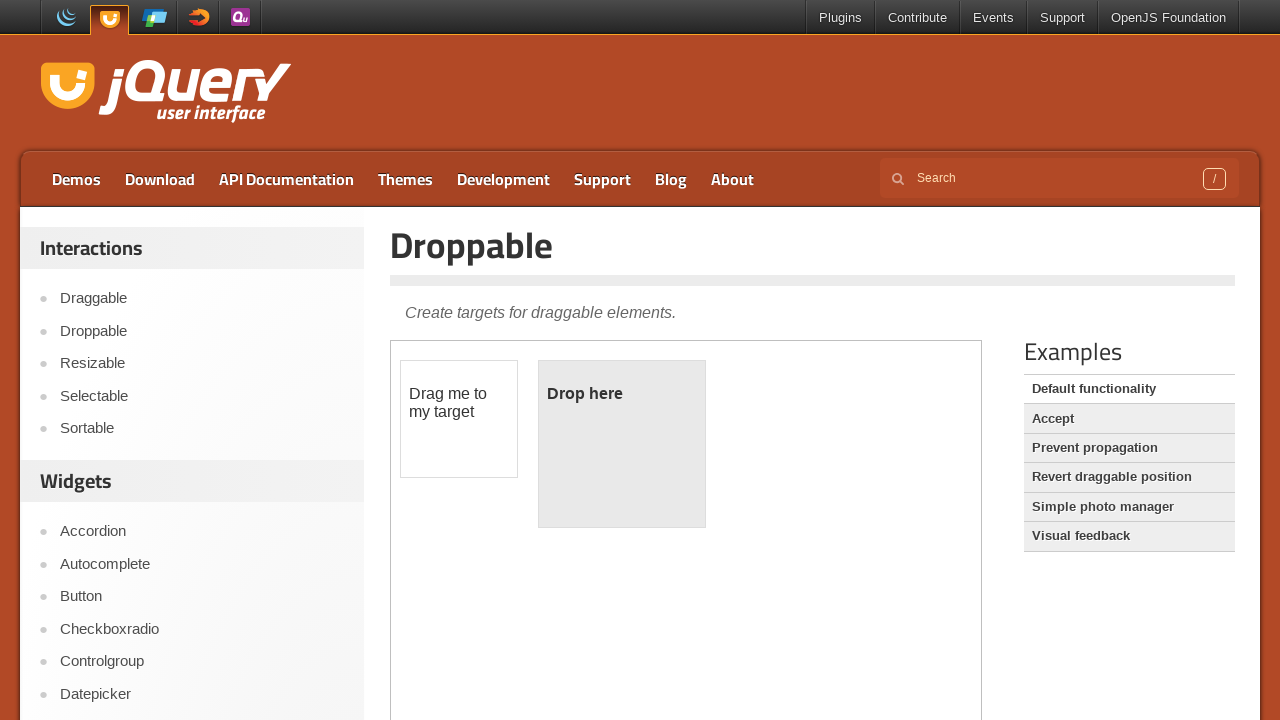

Dragged the source element onto the target element at (622, 444)
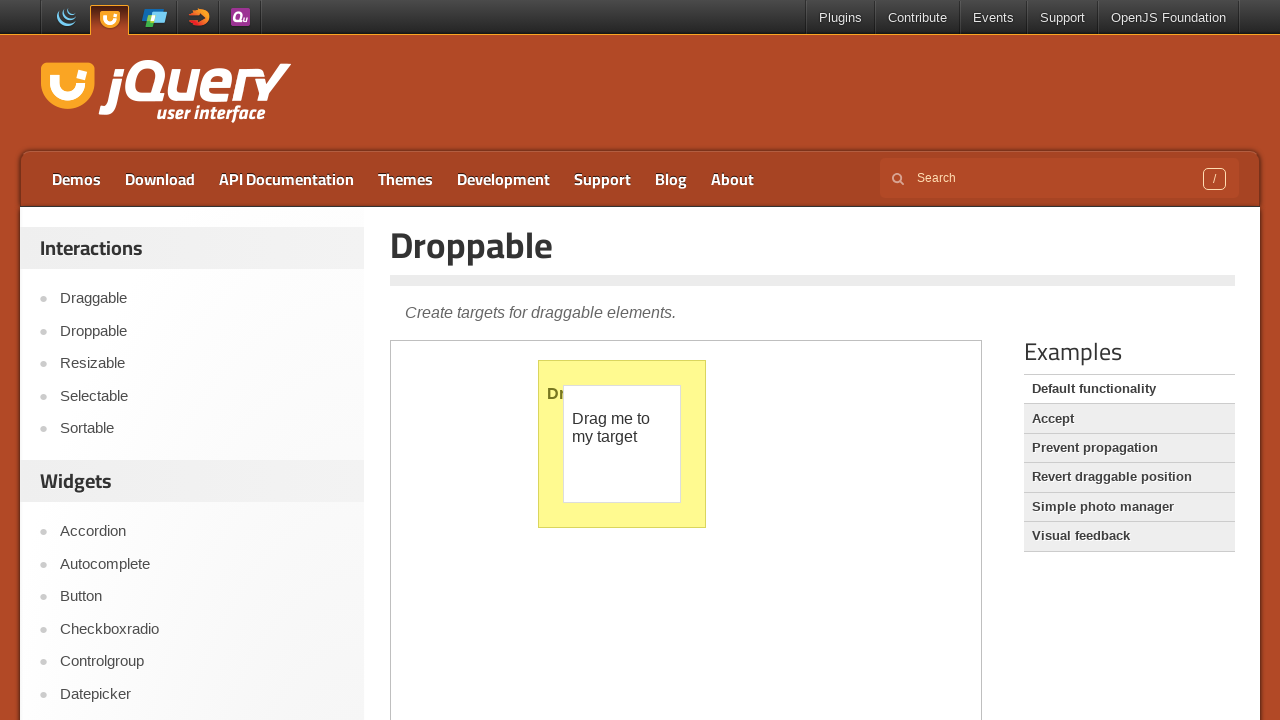

Waited 2 seconds for drag and drop animation to complete
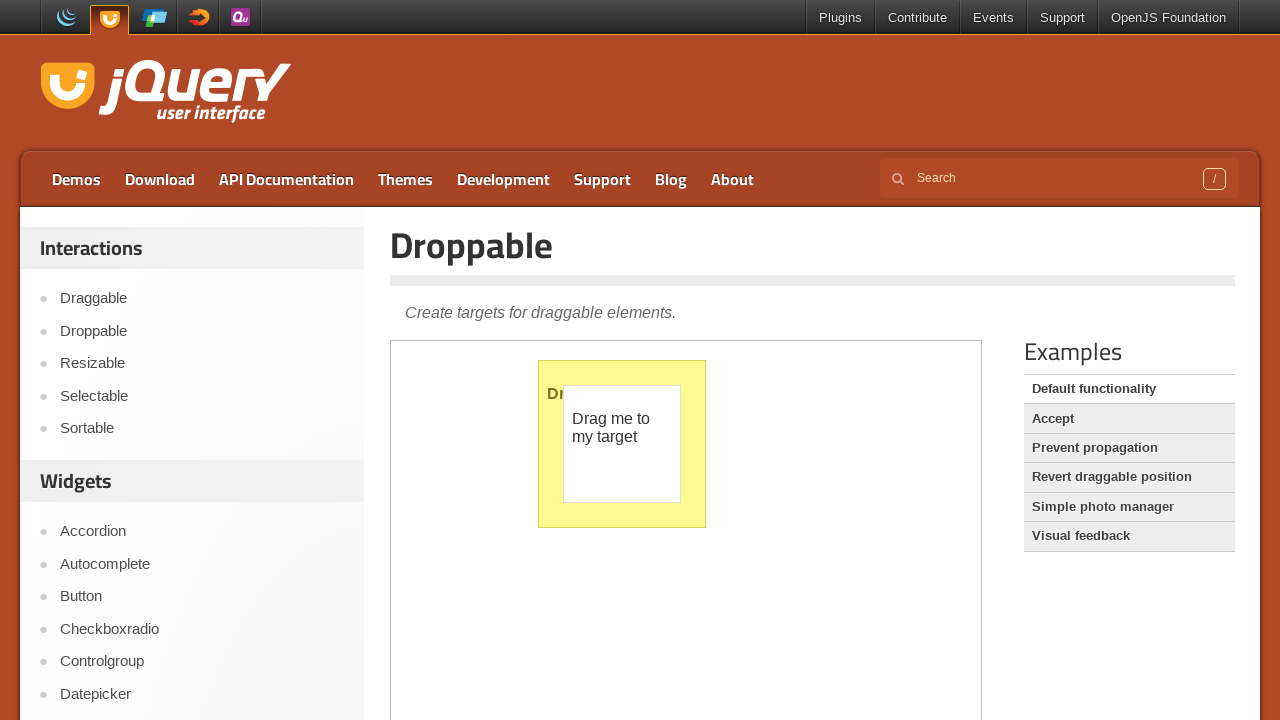

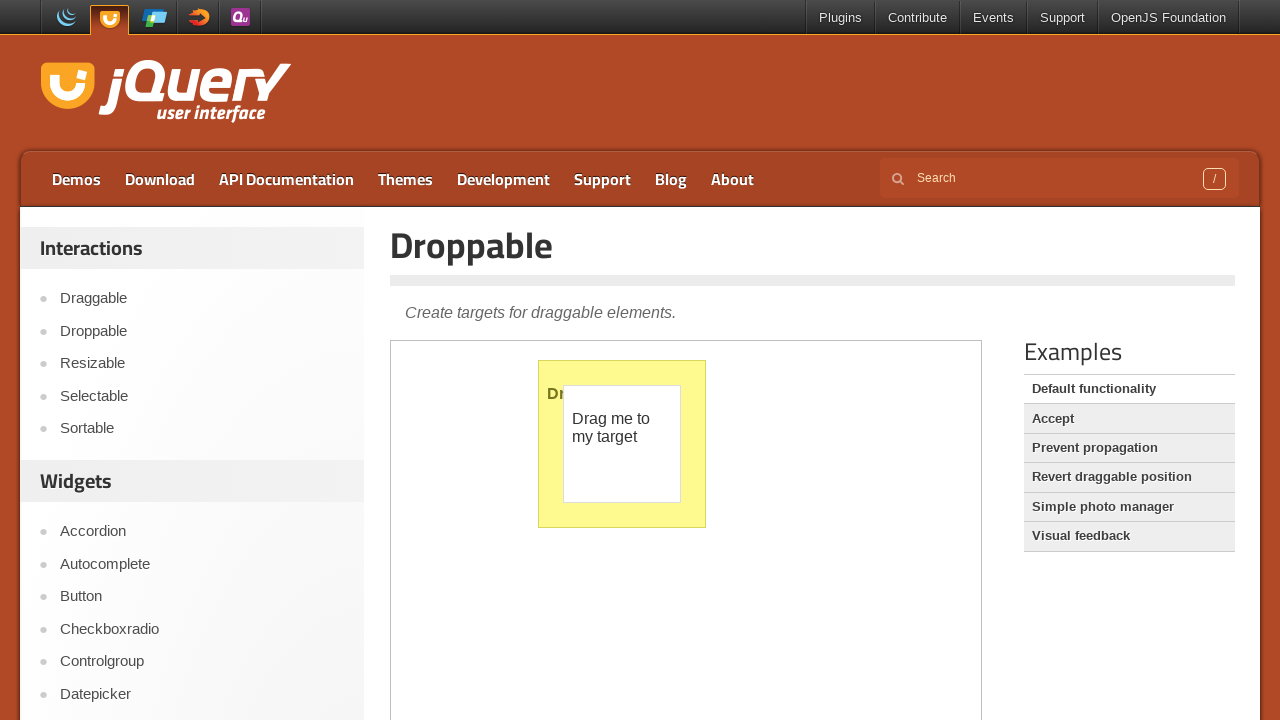